Tests window switching functionality by clicking a link that opens a new window, switching to that window, verifying the title and content, then switching back to the original window.

Starting URL: https://the-internet.herokuapp.com/windows

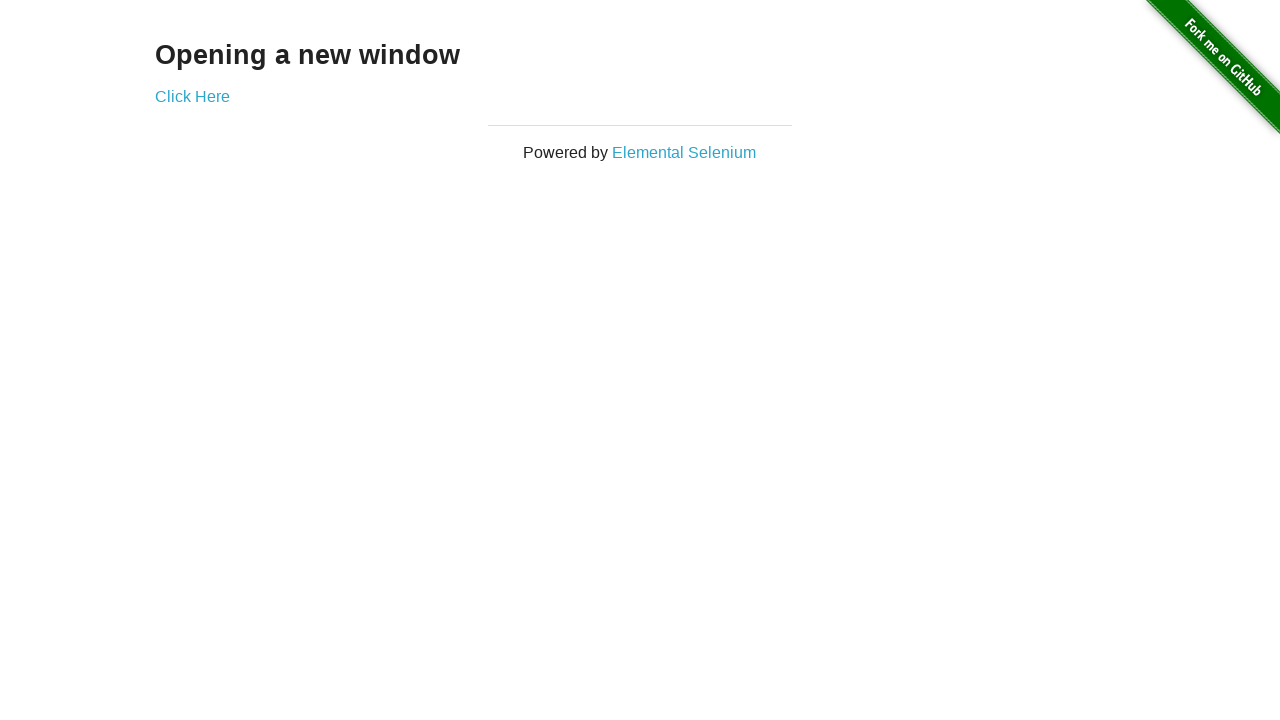

Waited for 'Opening a new window' text to appear on initial page
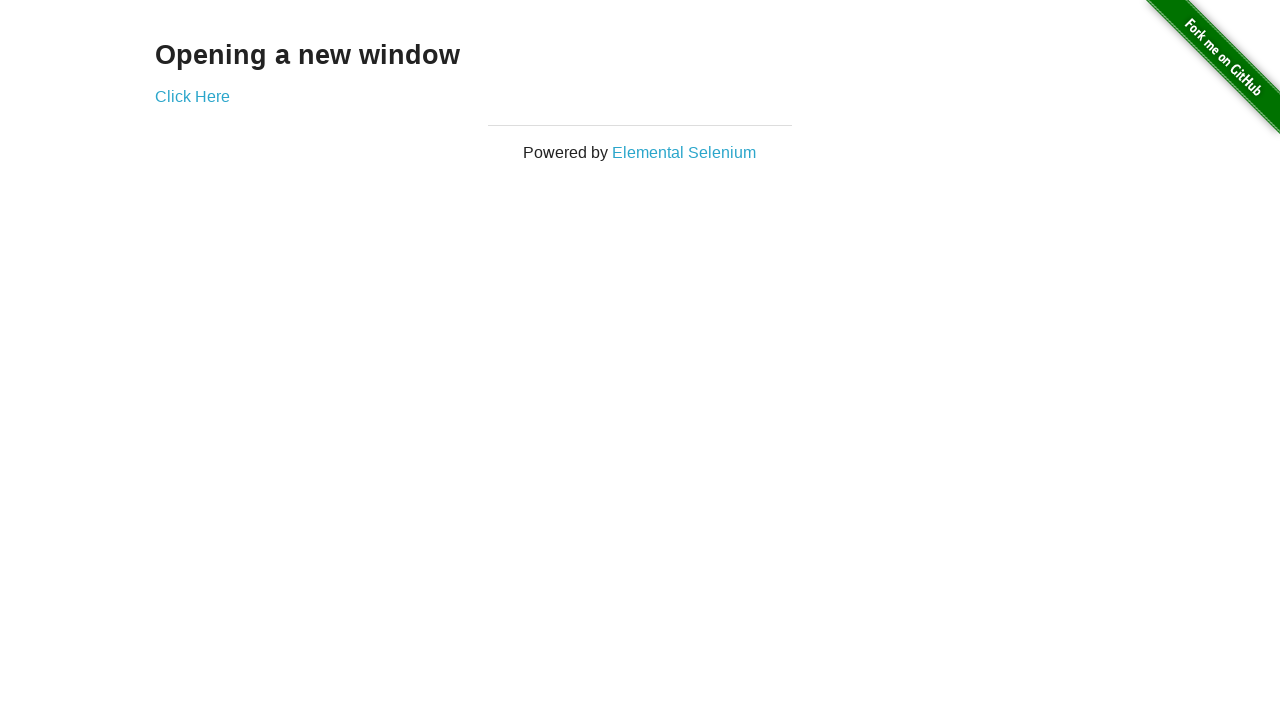

Verified initial page title is 'The Internet'
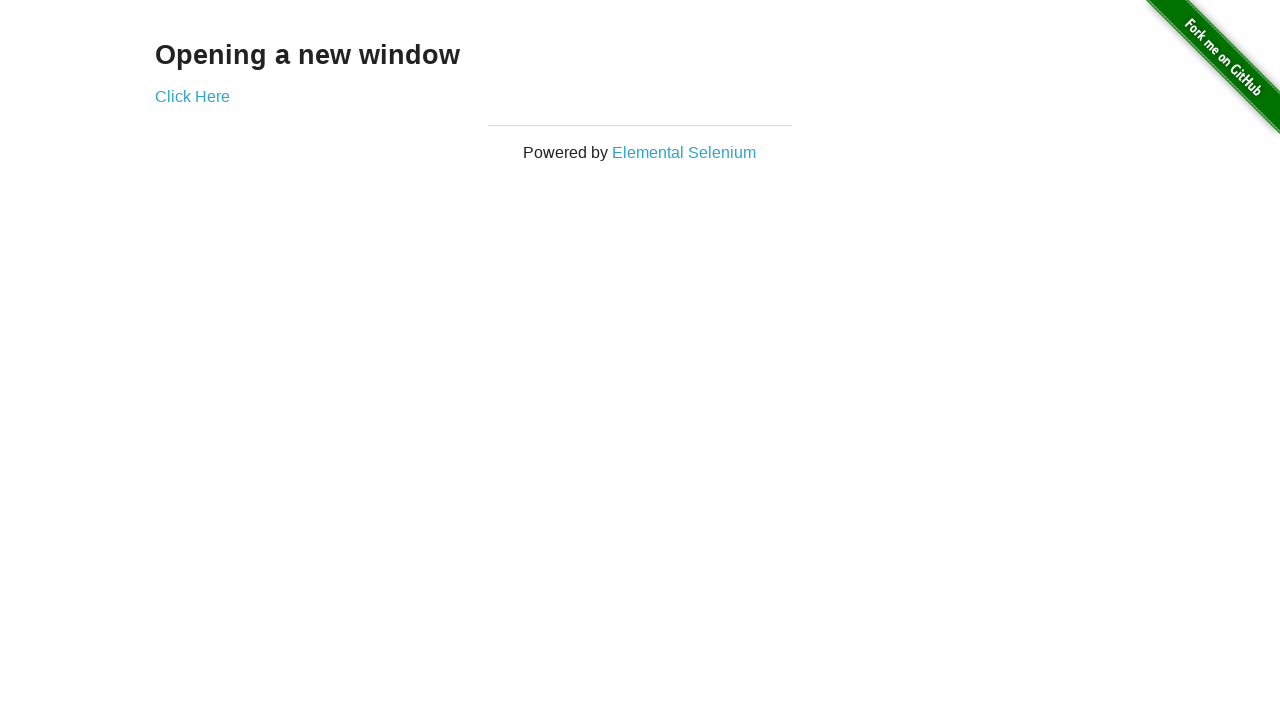

Clicked 'Click Here' link to open new window at (192, 96) on text=Click Here
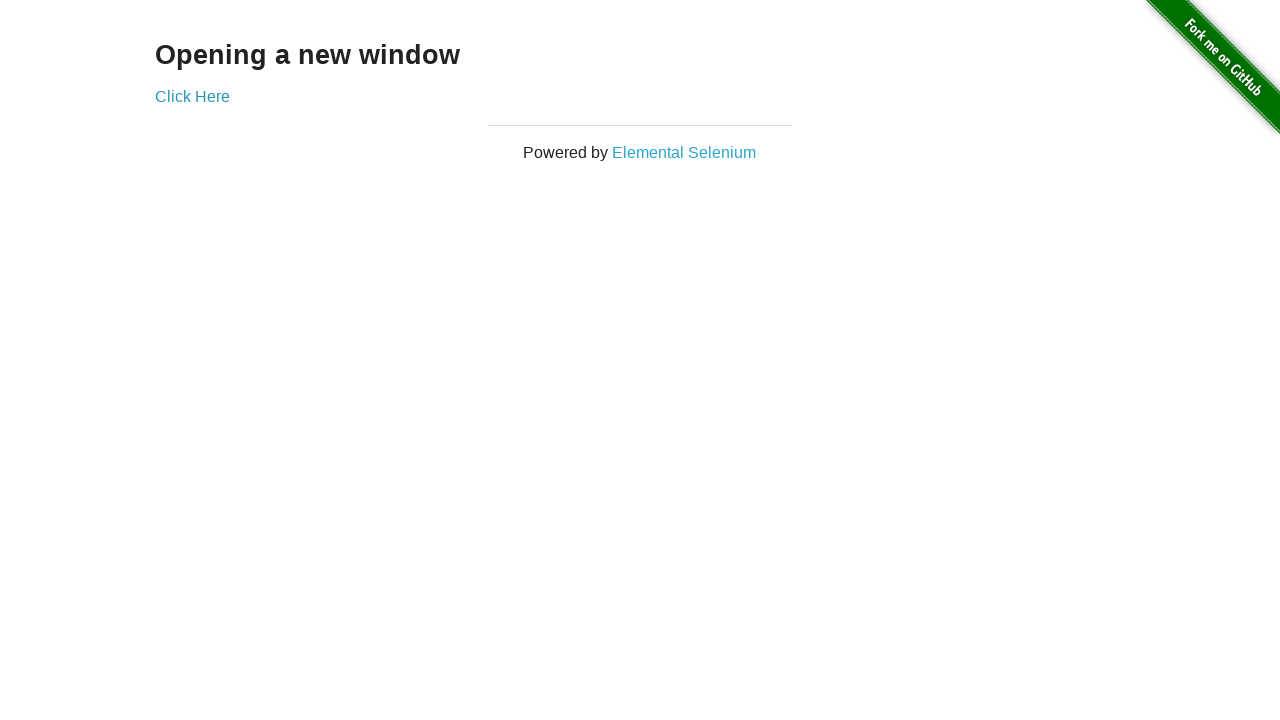

Captured new window/page object
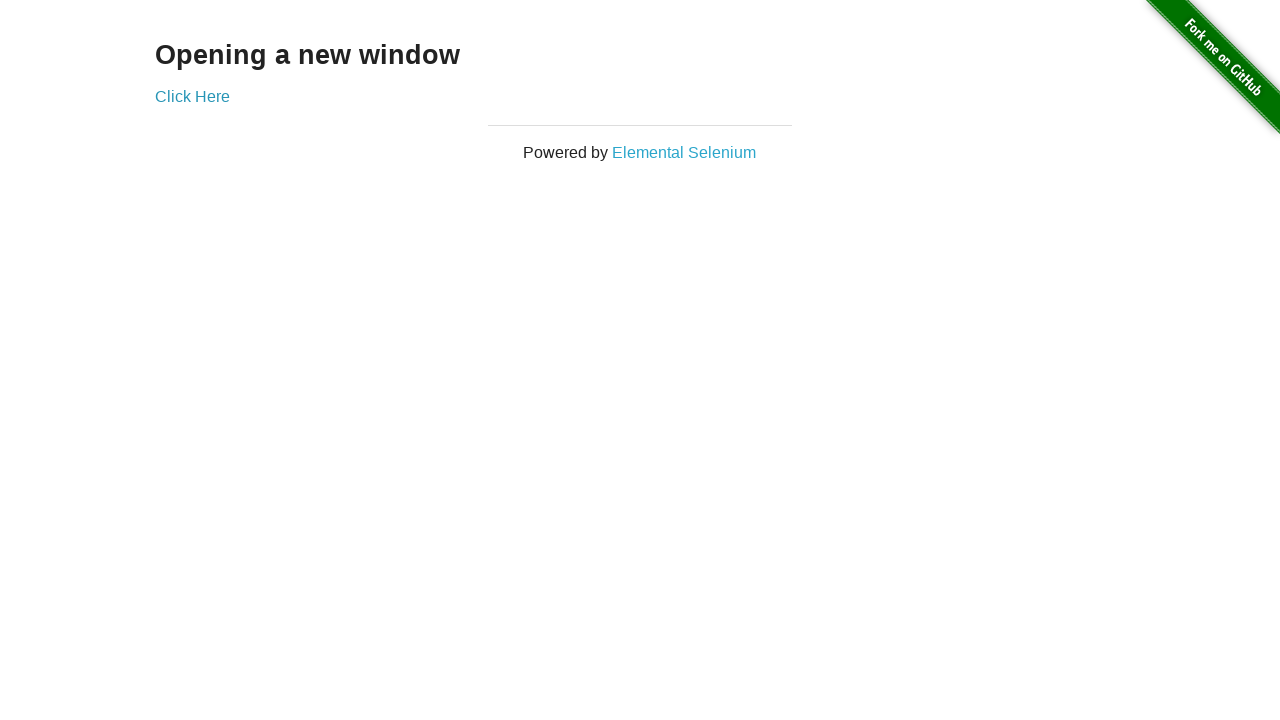

Waited for new page to fully load
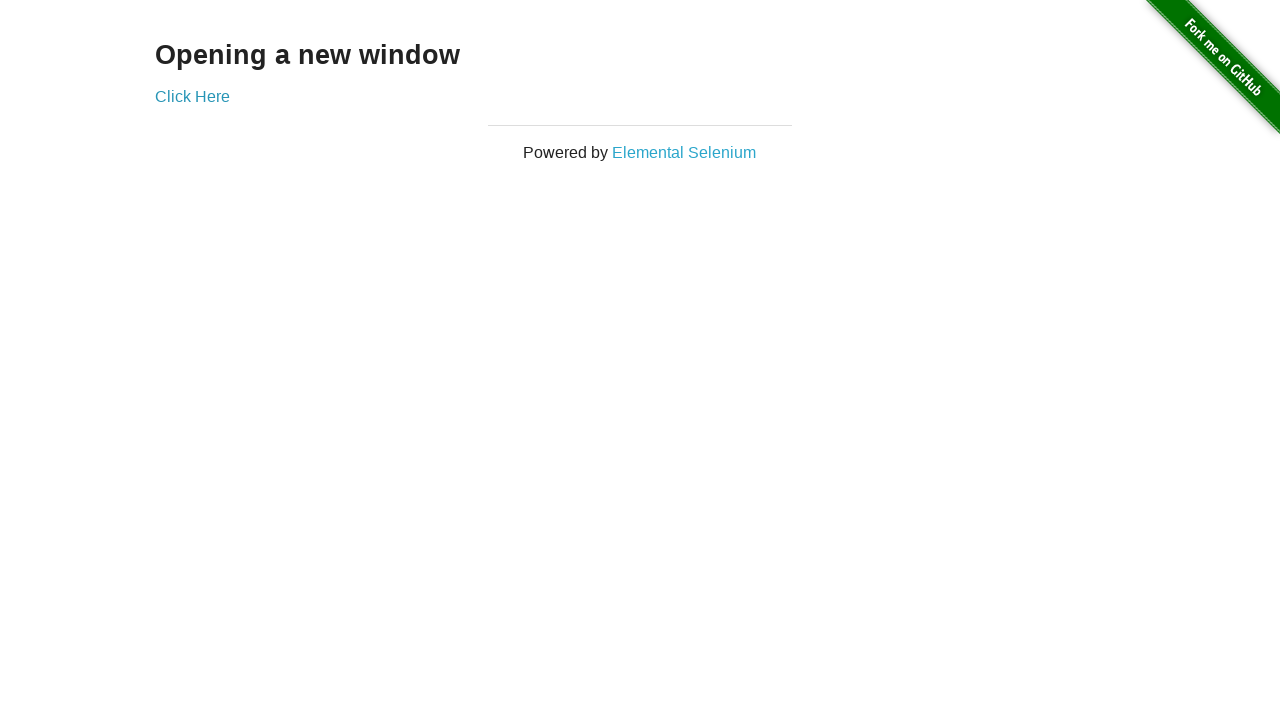

Verified new window title is 'New Window'
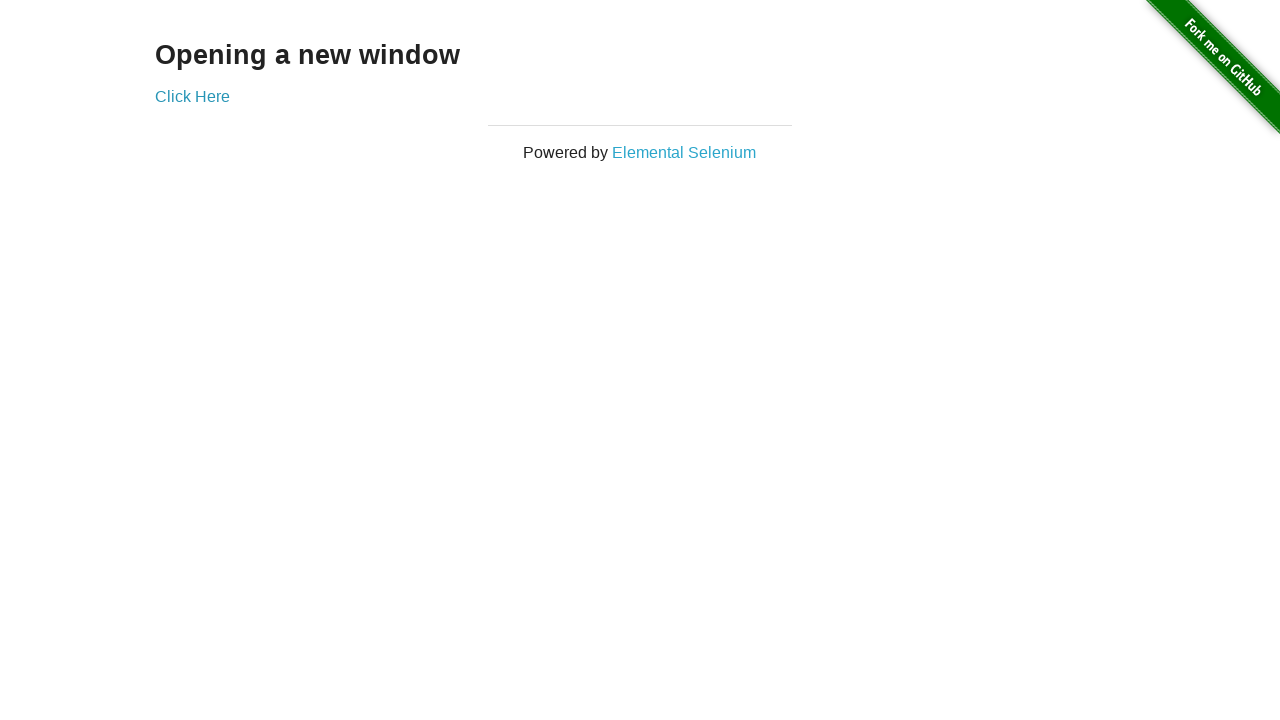

Waited for 'New Window' text to appear on new page
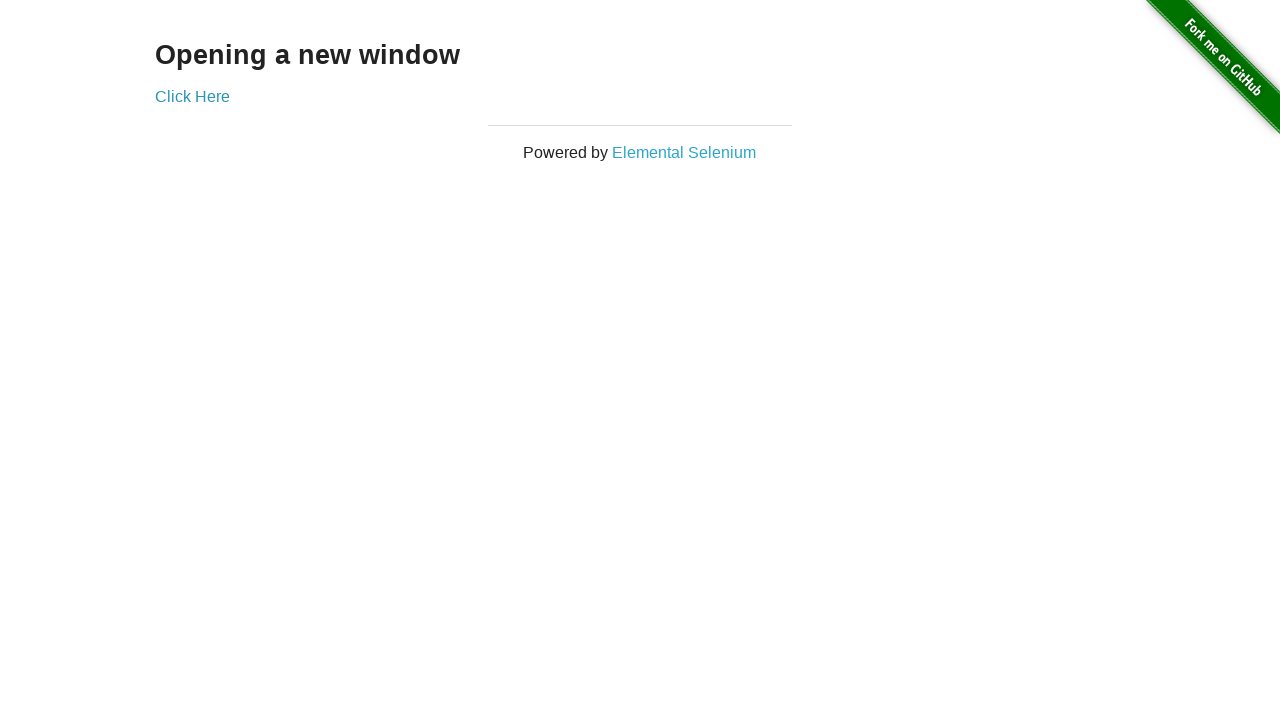

Switched back to original window by bringing it to front
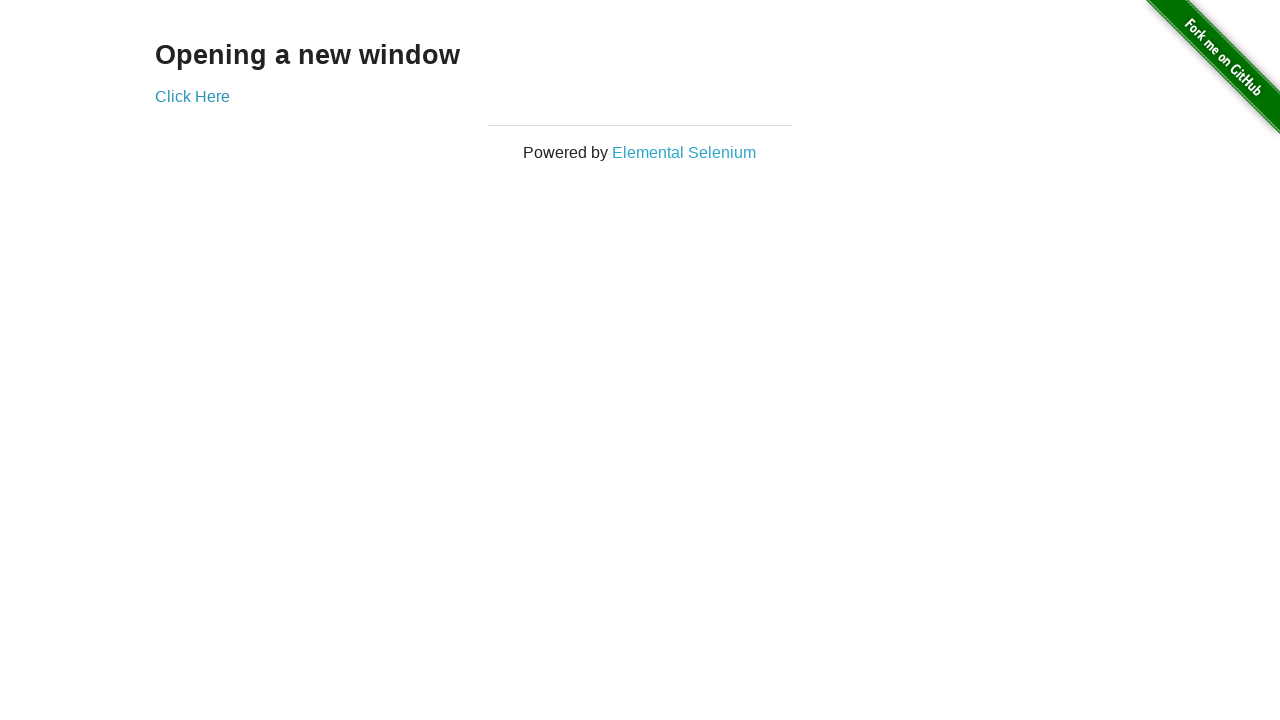

Verified original page title is still 'The Internet'
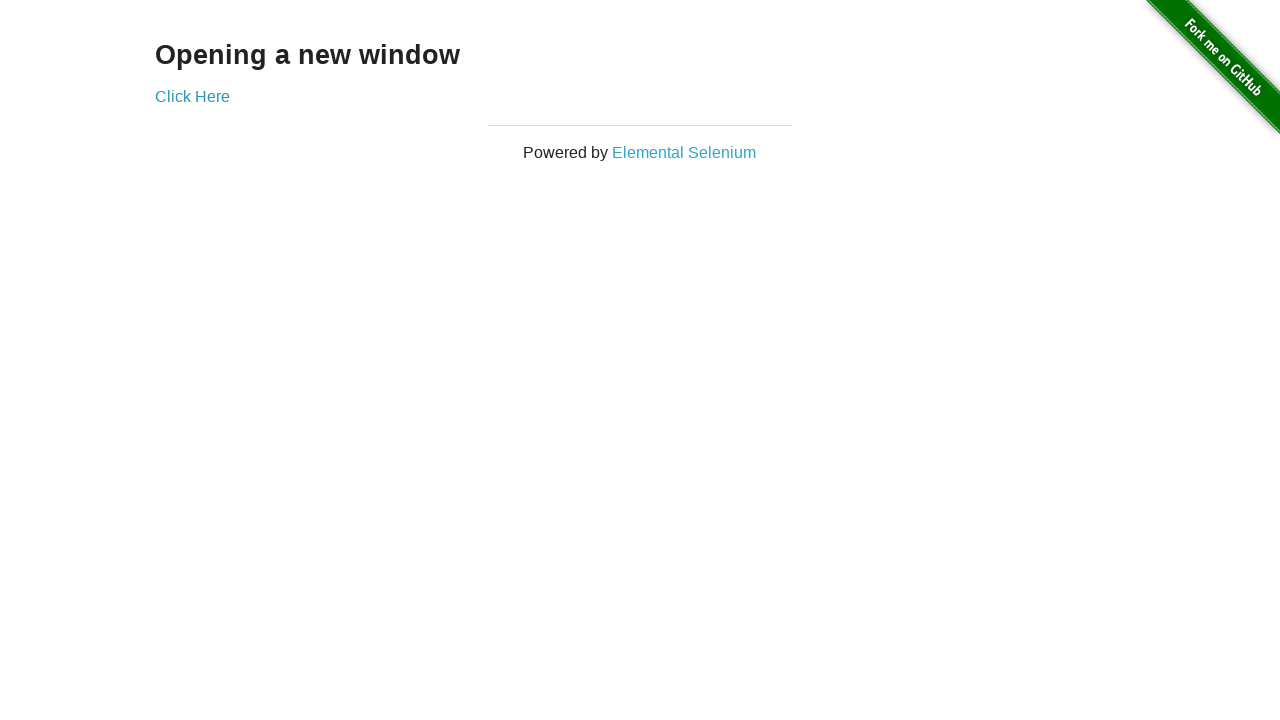

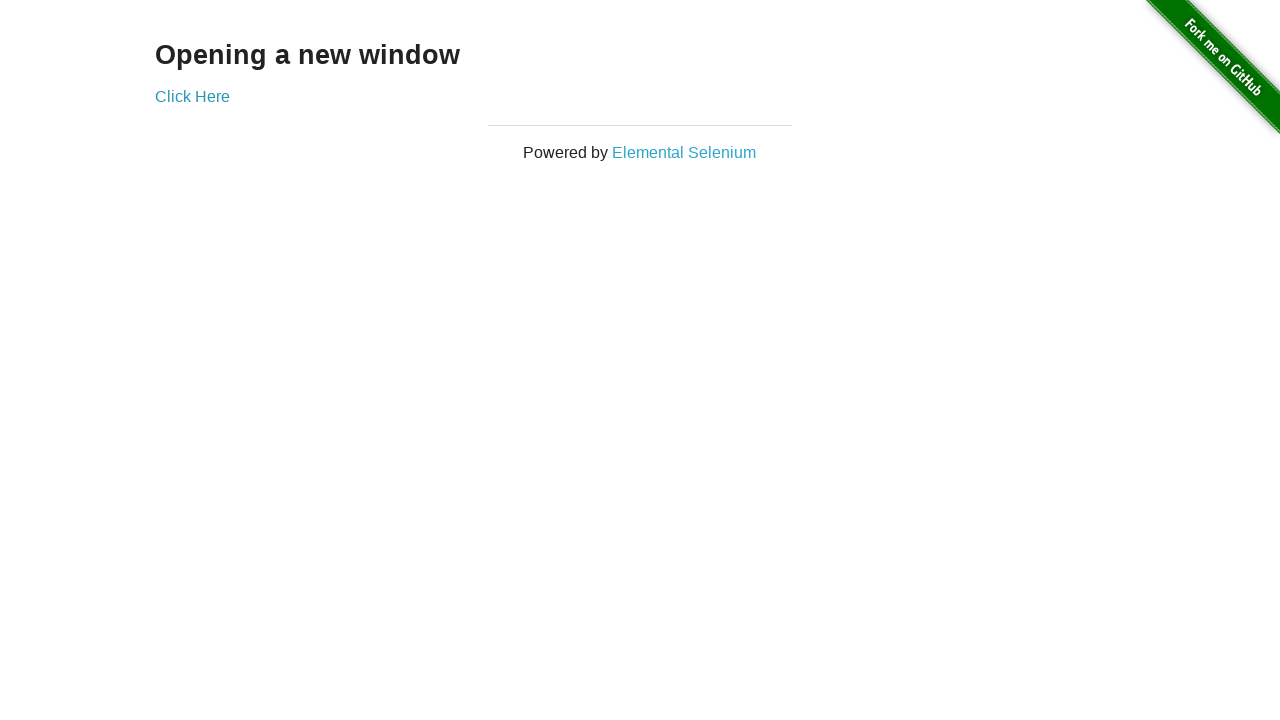